Tests the enable button functionality by clicking enable, waiting for loading to complete, and verifying input box becomes enabled

Starting URL: https://practice.cydeo.com/dynamic_controls

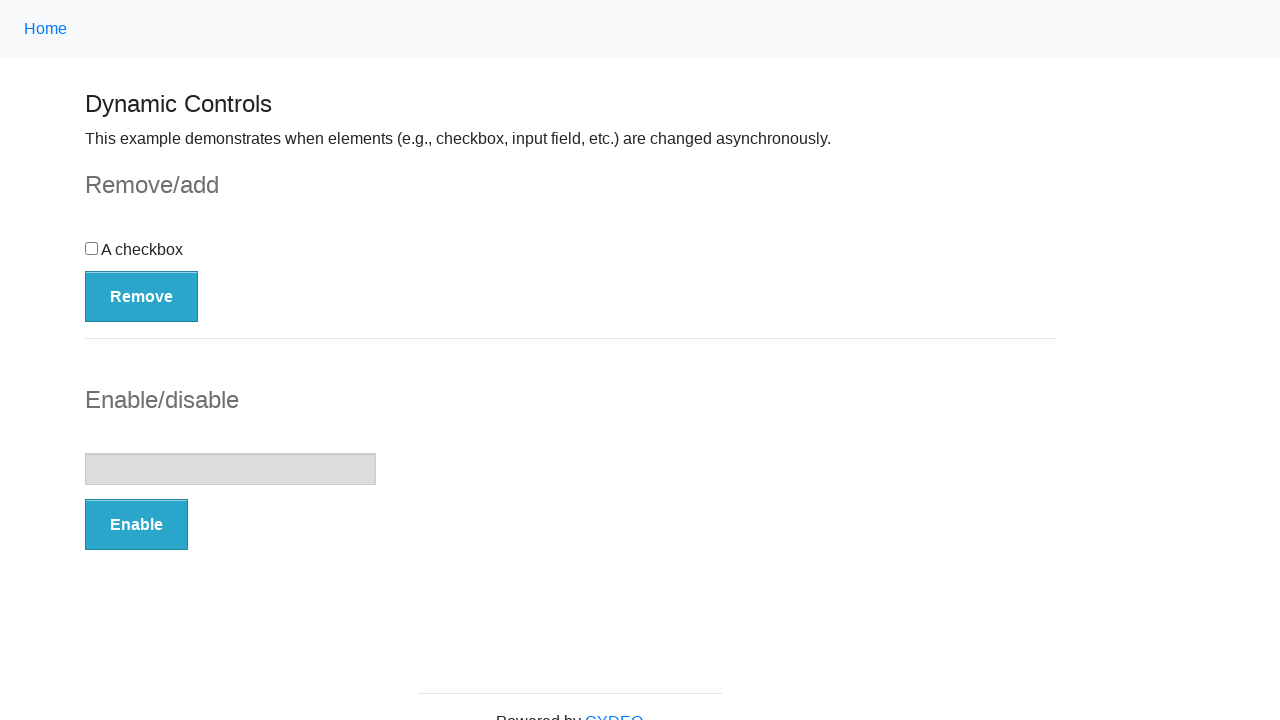

Clicked the Enable button at (136, 525) on button:has-text('Enable')
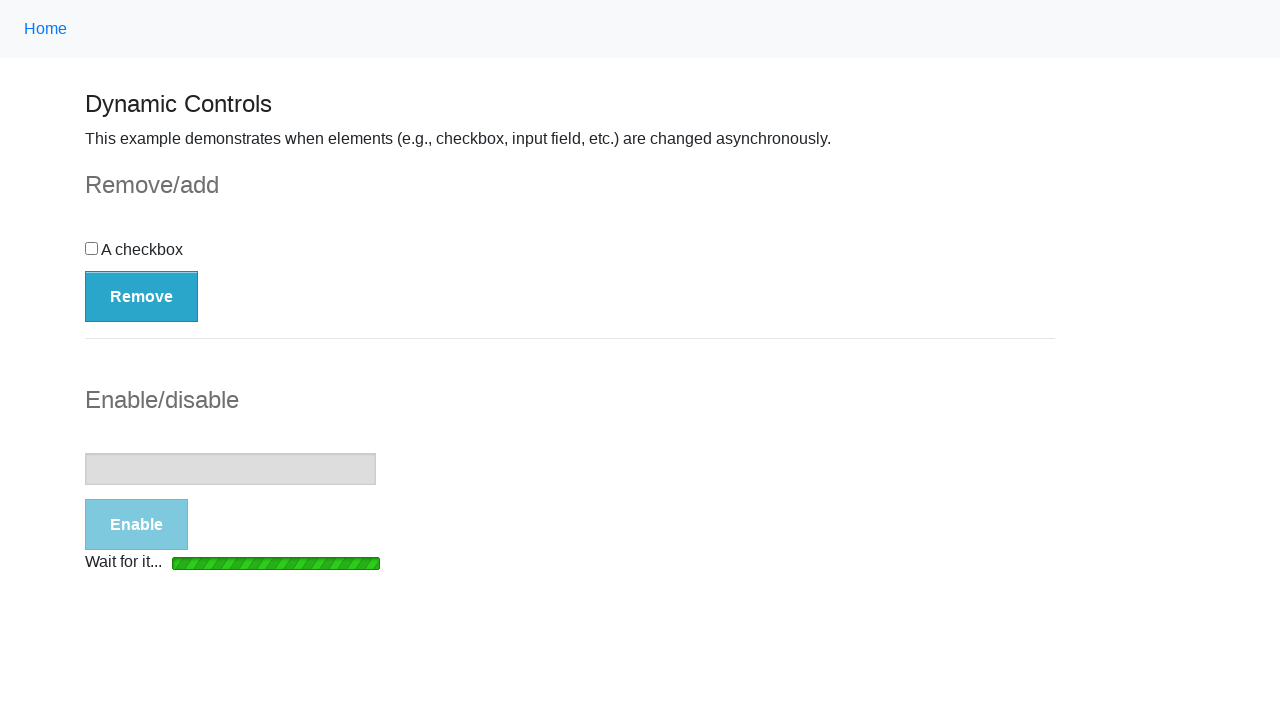

Loading bar disappeared
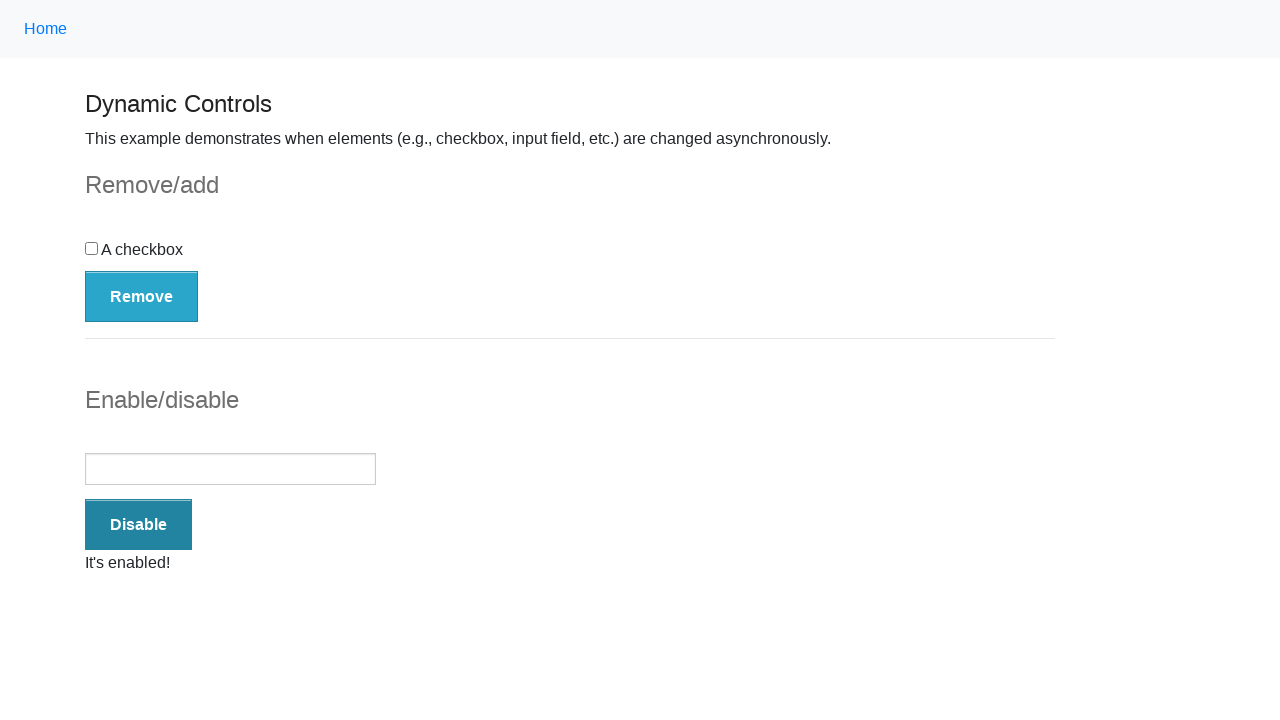

Input box became enabled
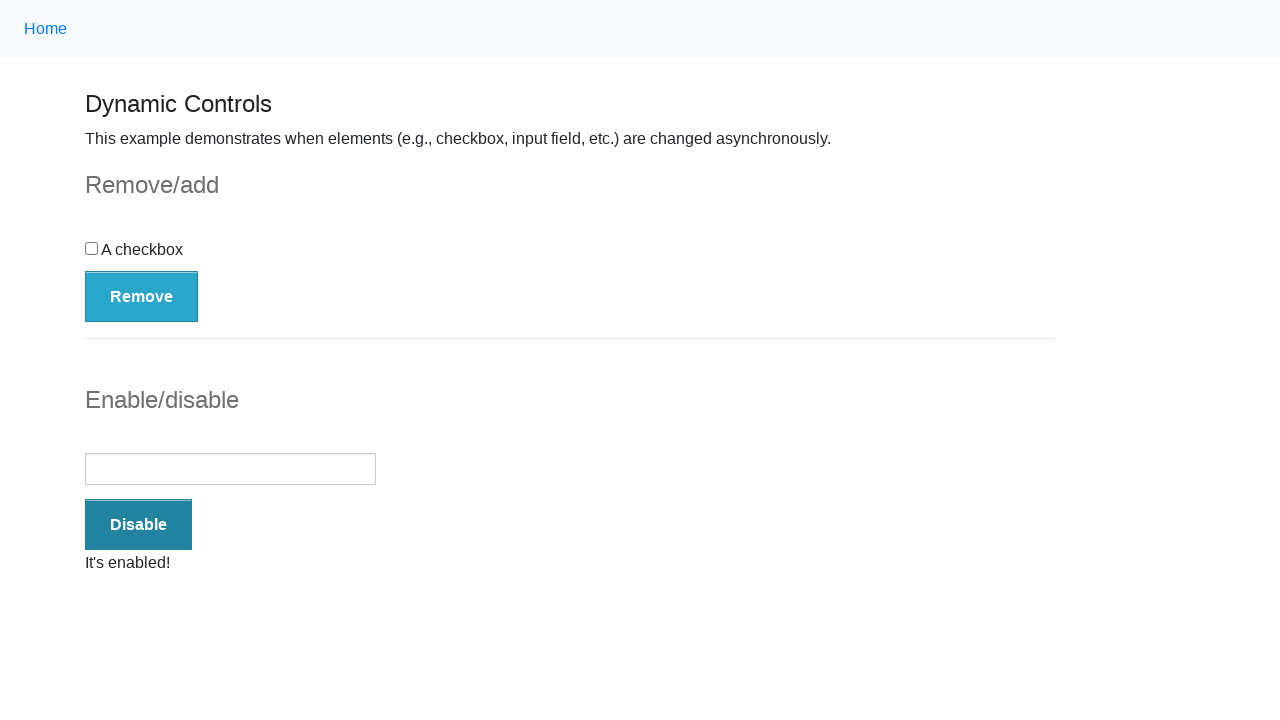

"It's enabled!" message is displayed
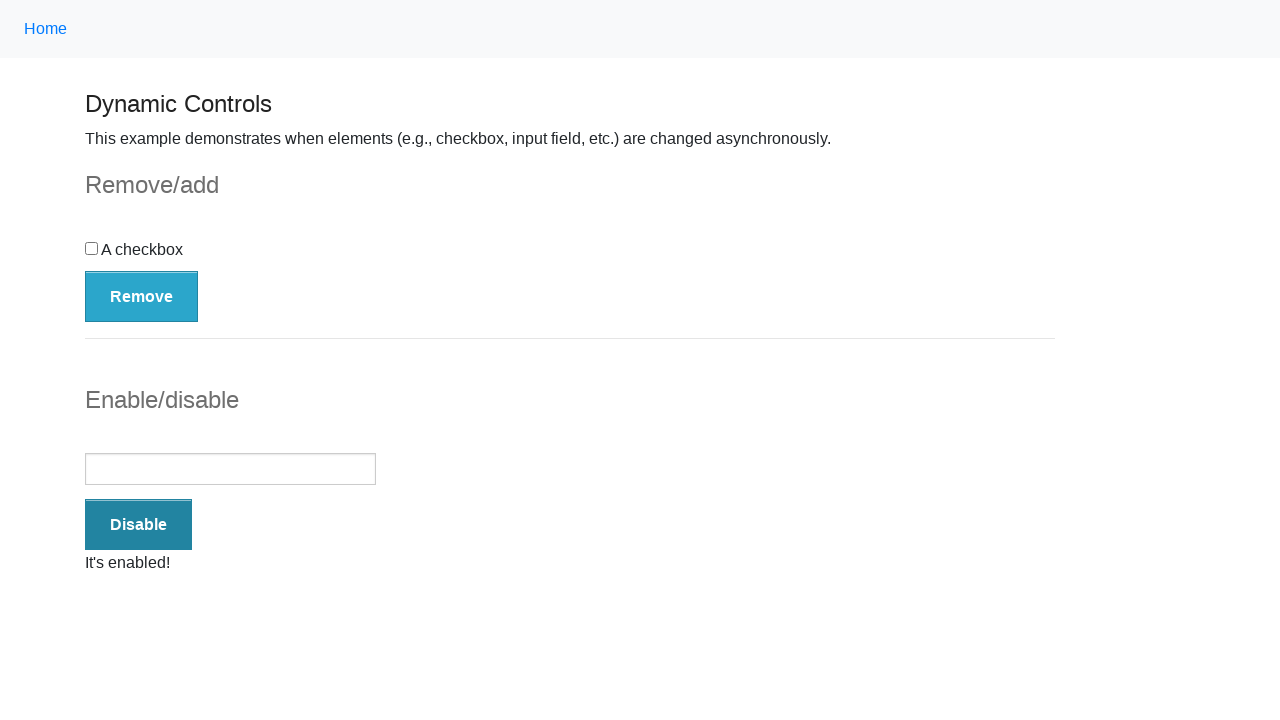

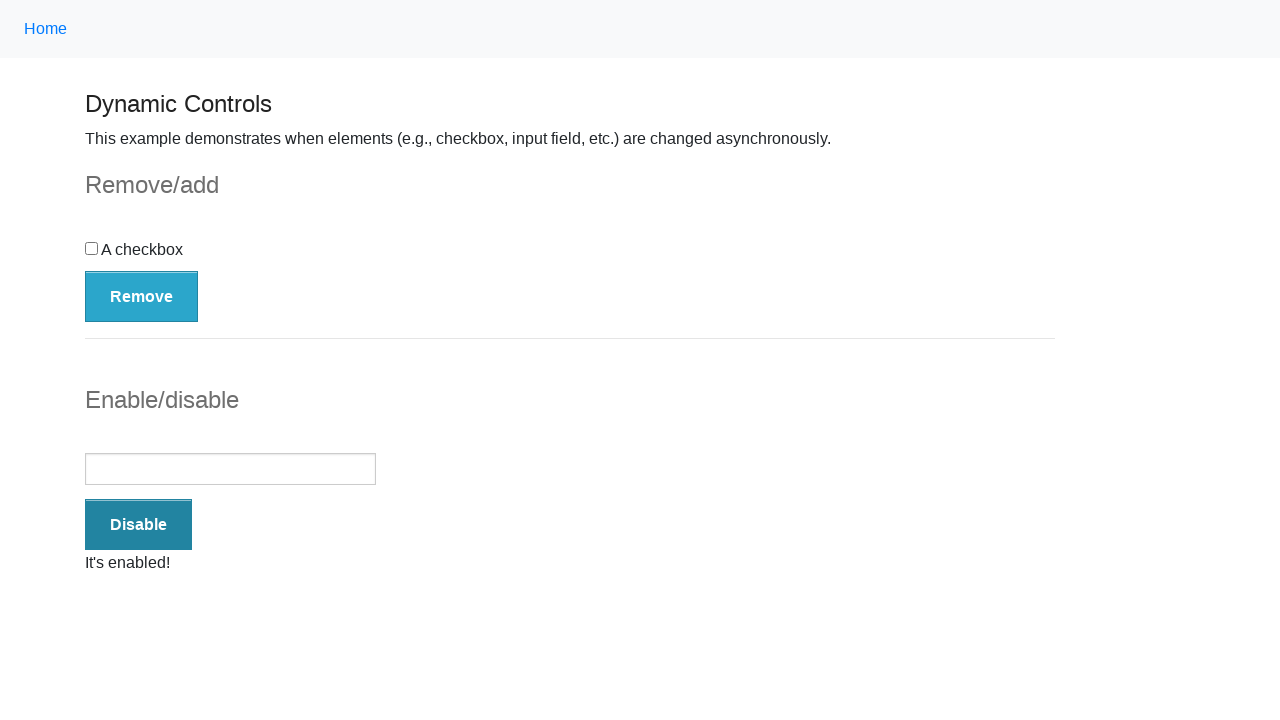